Tests that entering invalid credentials displays the correct error message

Starting URL: https://the-internet.herokuapp.com/

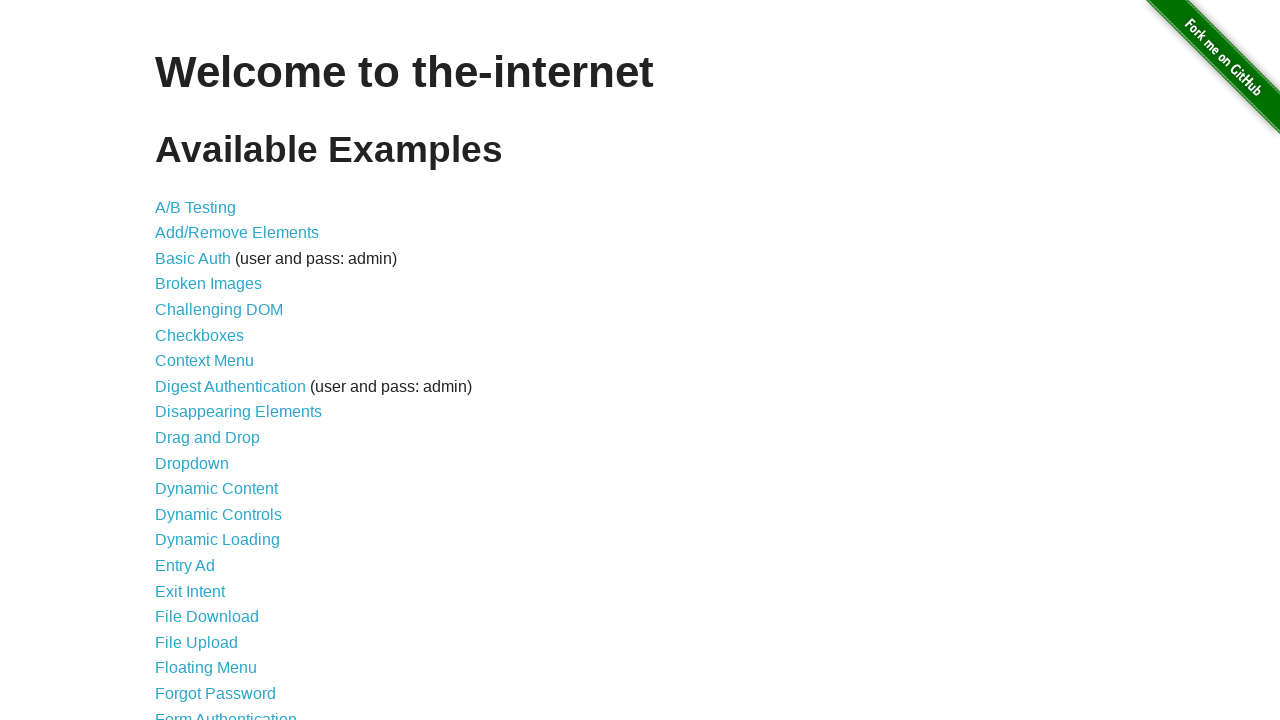

Clicked on Form Authentication link at (226, 712) on text=Form Authentication
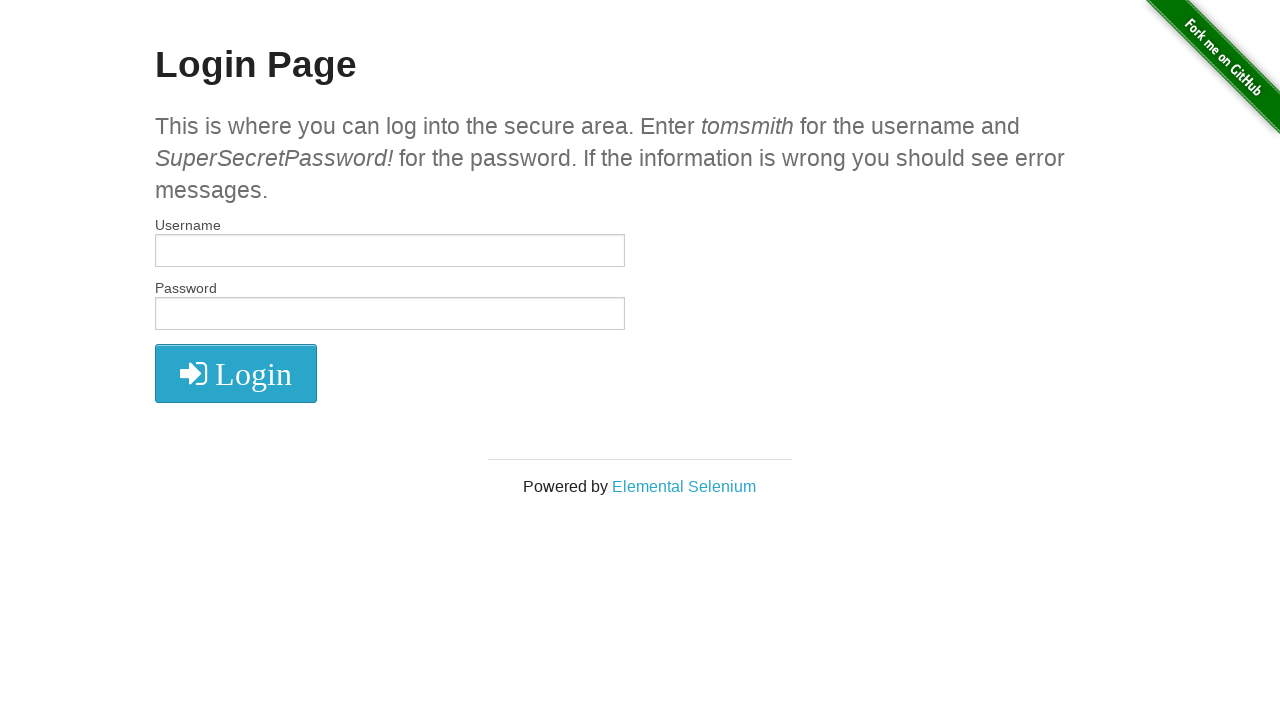

Filled username field with 'Jimmy' on #username
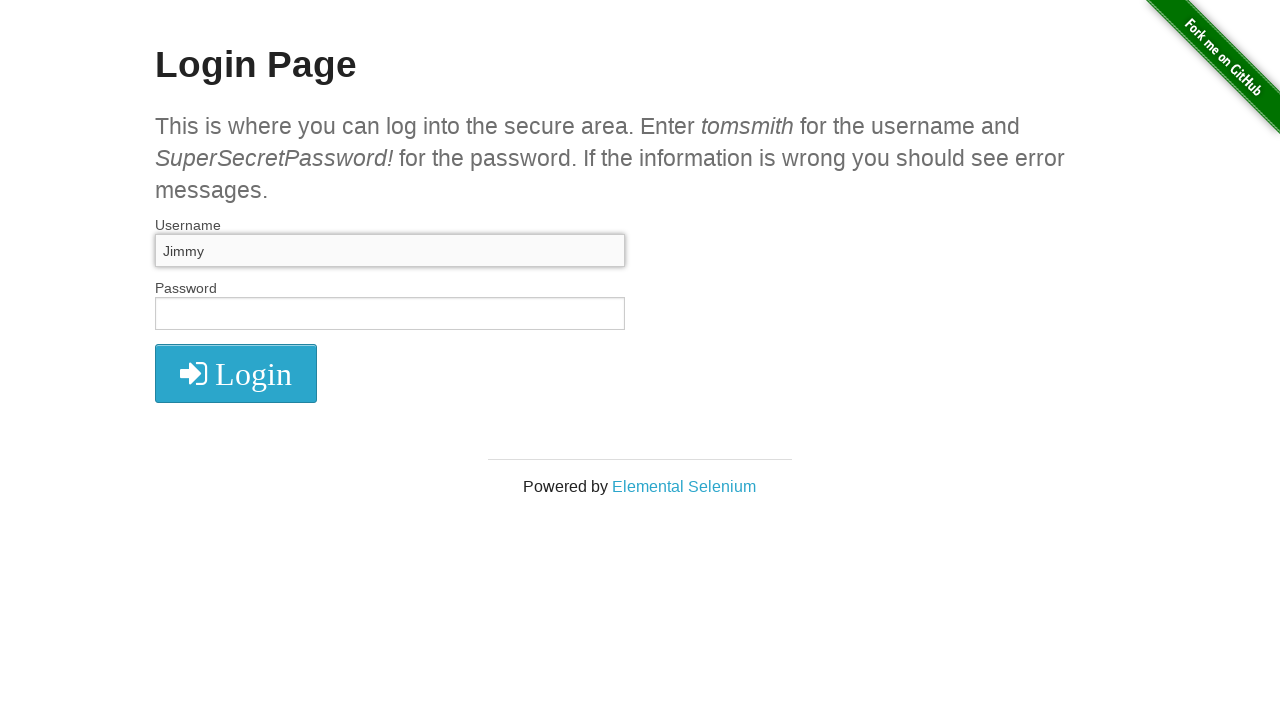

Filled password field with 'Boy' on #password
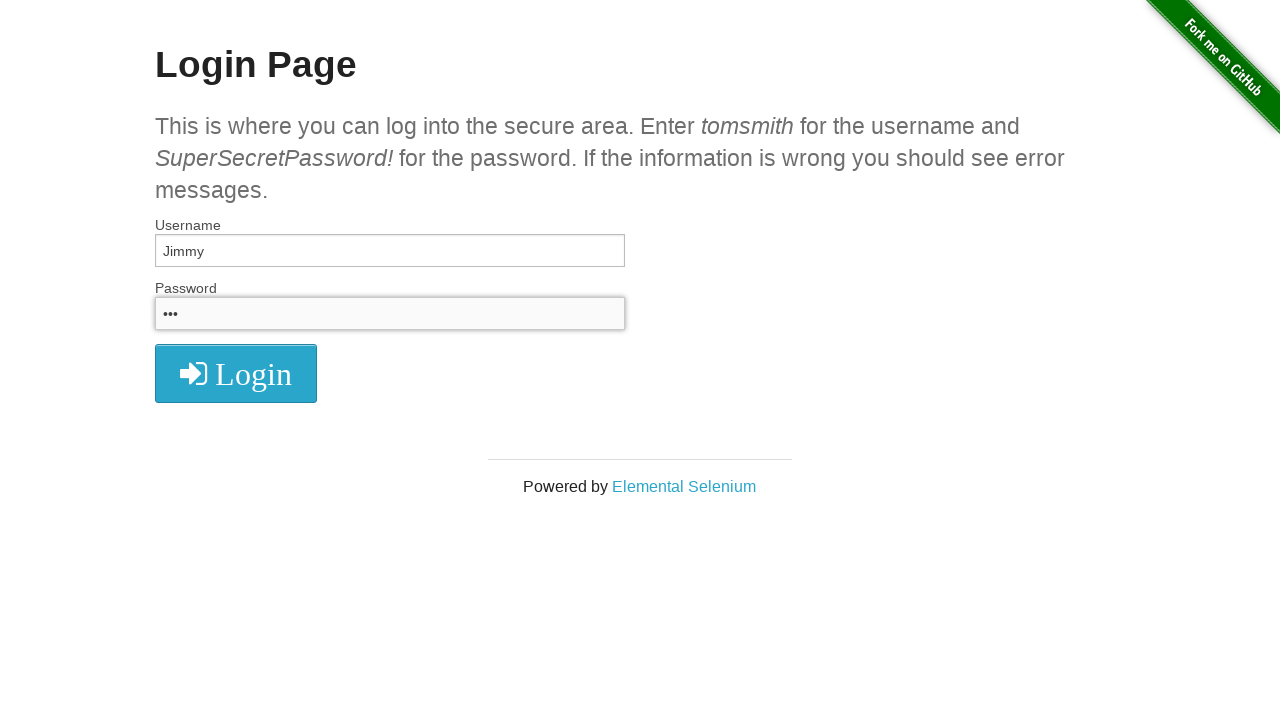

Clicked login button at (236, 373) on xpath=//button
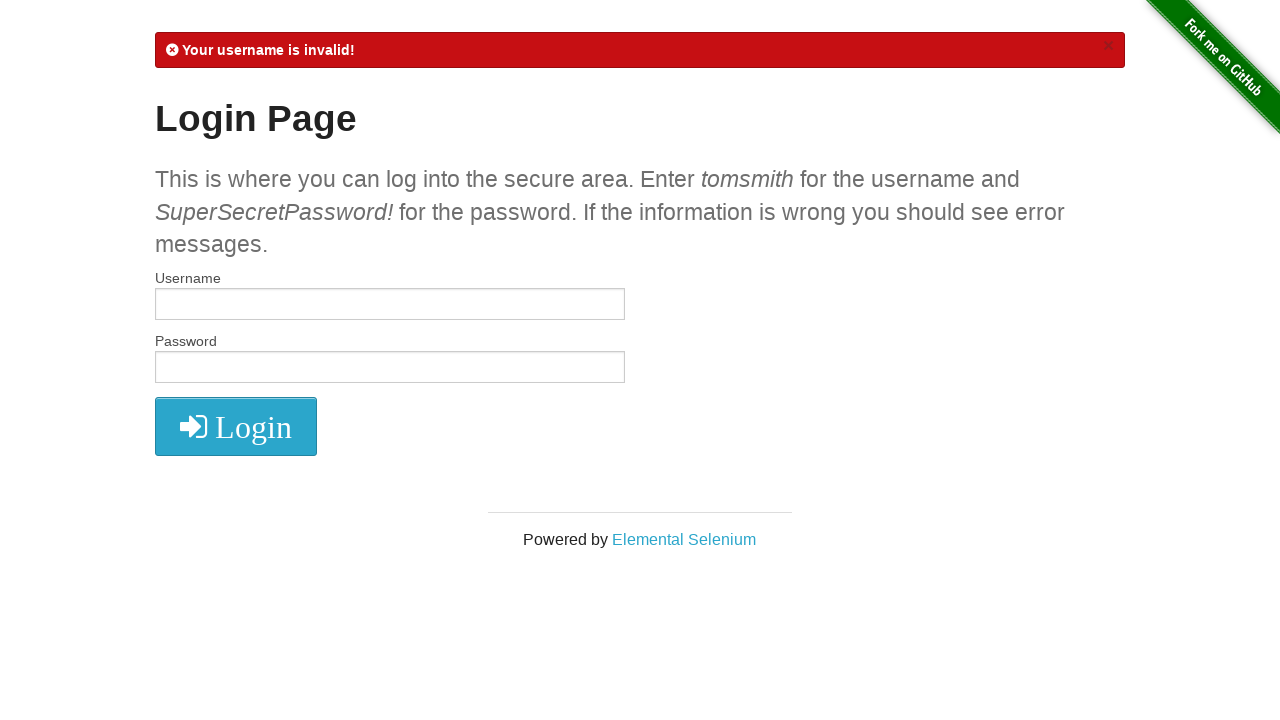

Retrieved error message: 
            Your username is invalid!
            ×
          
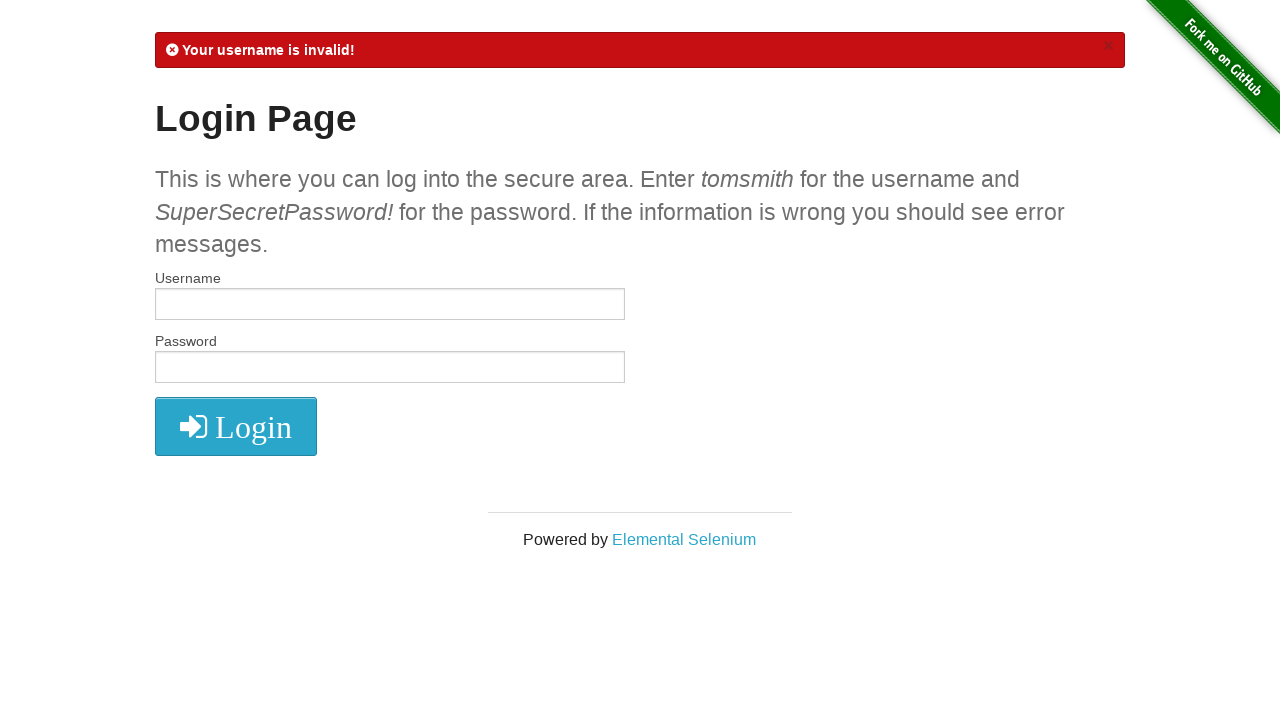

Verified that error message contains expected text
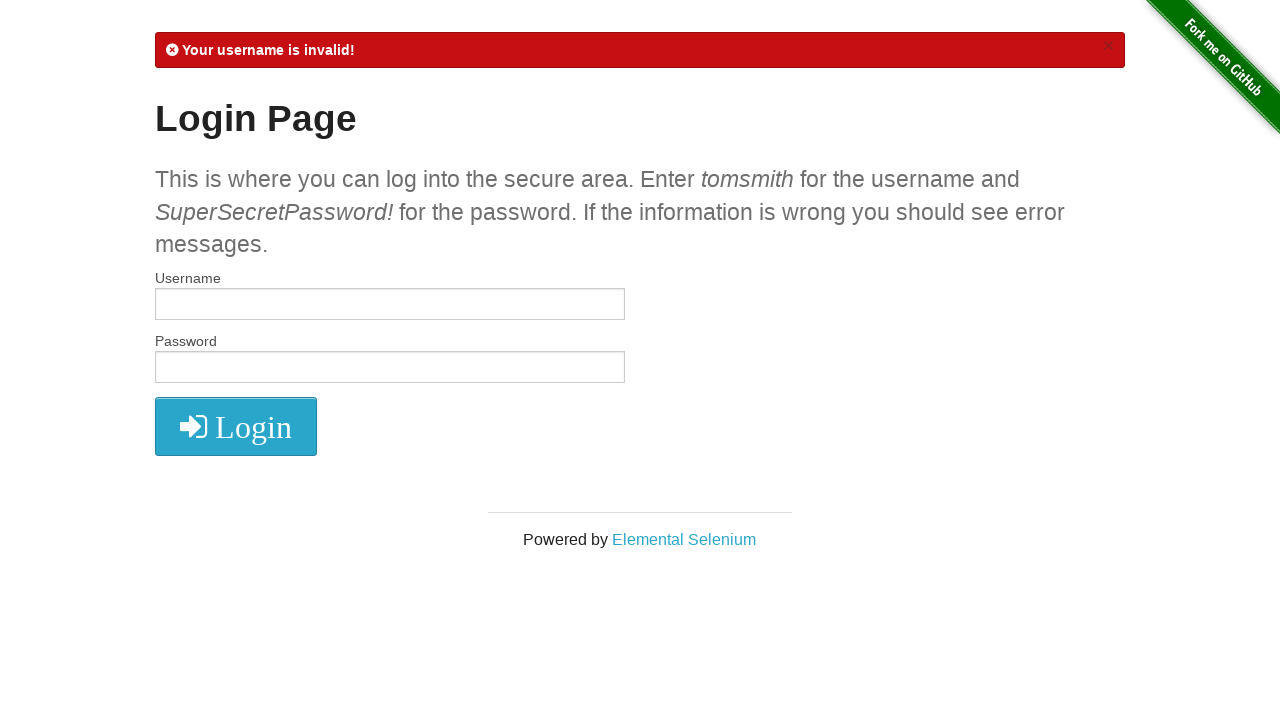

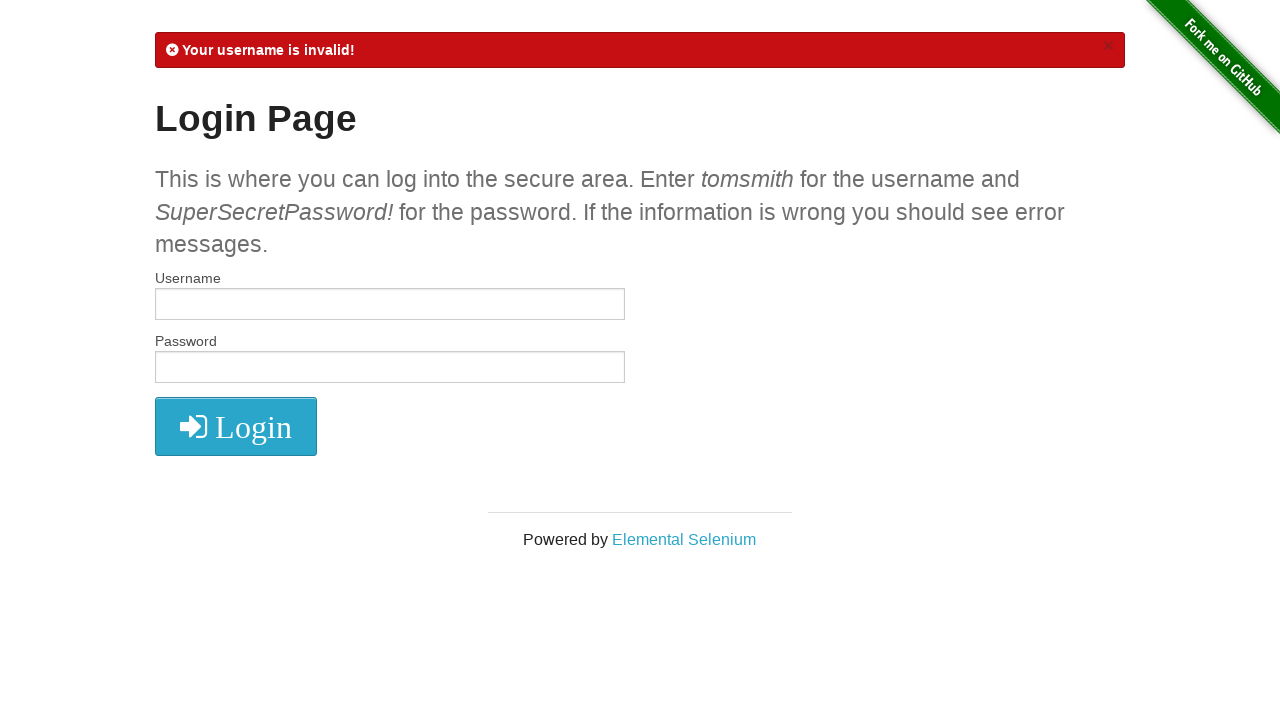